Tests the text box form by entering a username and verifying it appears in the output after submission

Starting URL: https://demoqa.com/text-box

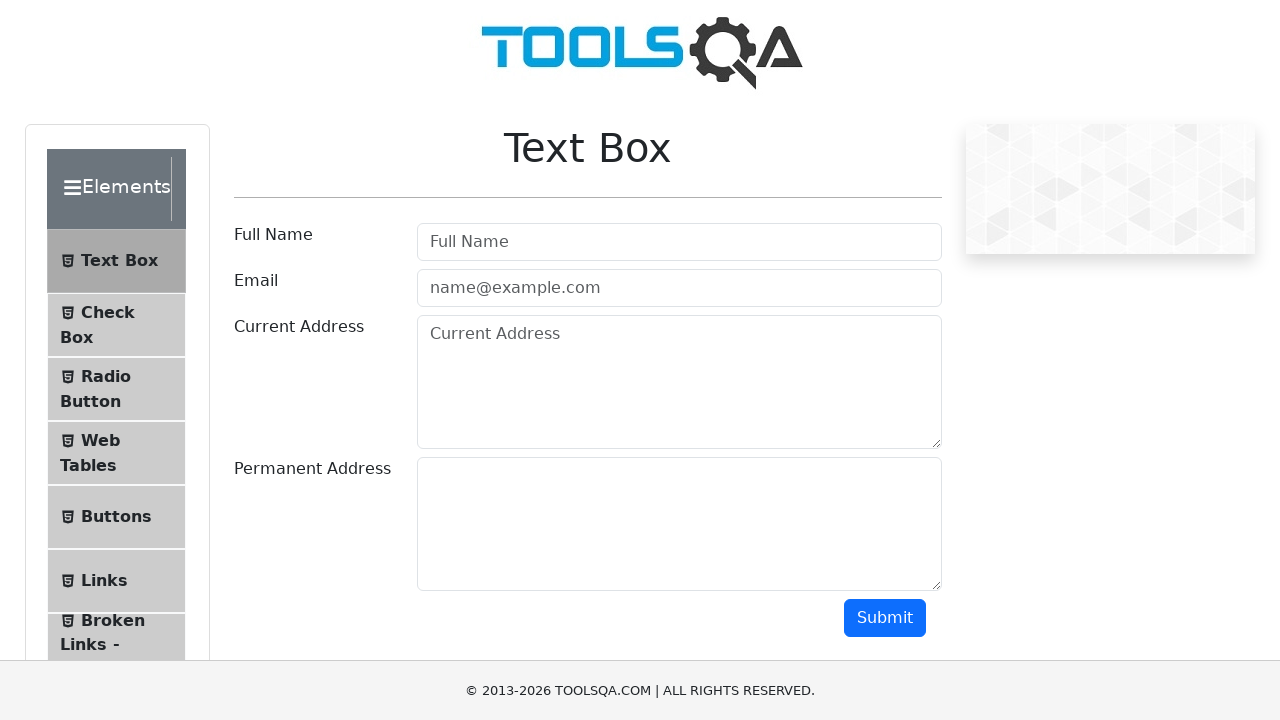

Filled username field with 'Alex' on #userName
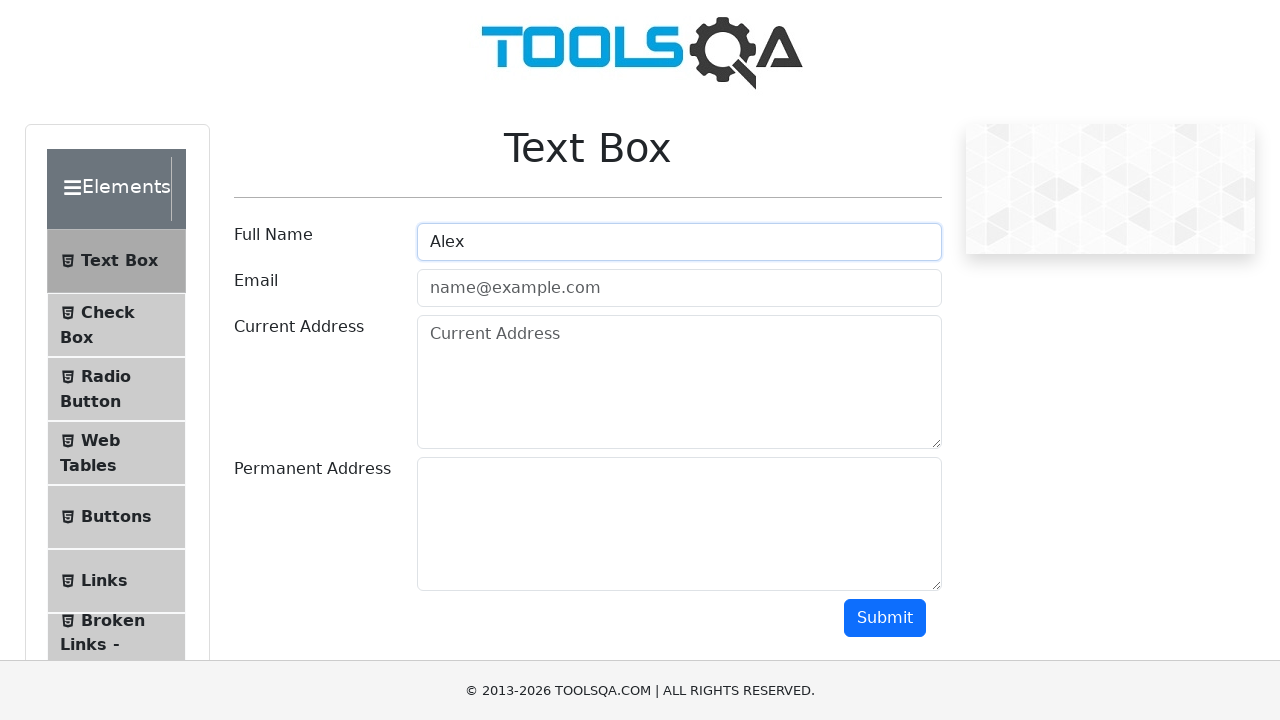

Clicked submit button at (885, 618) on #submit
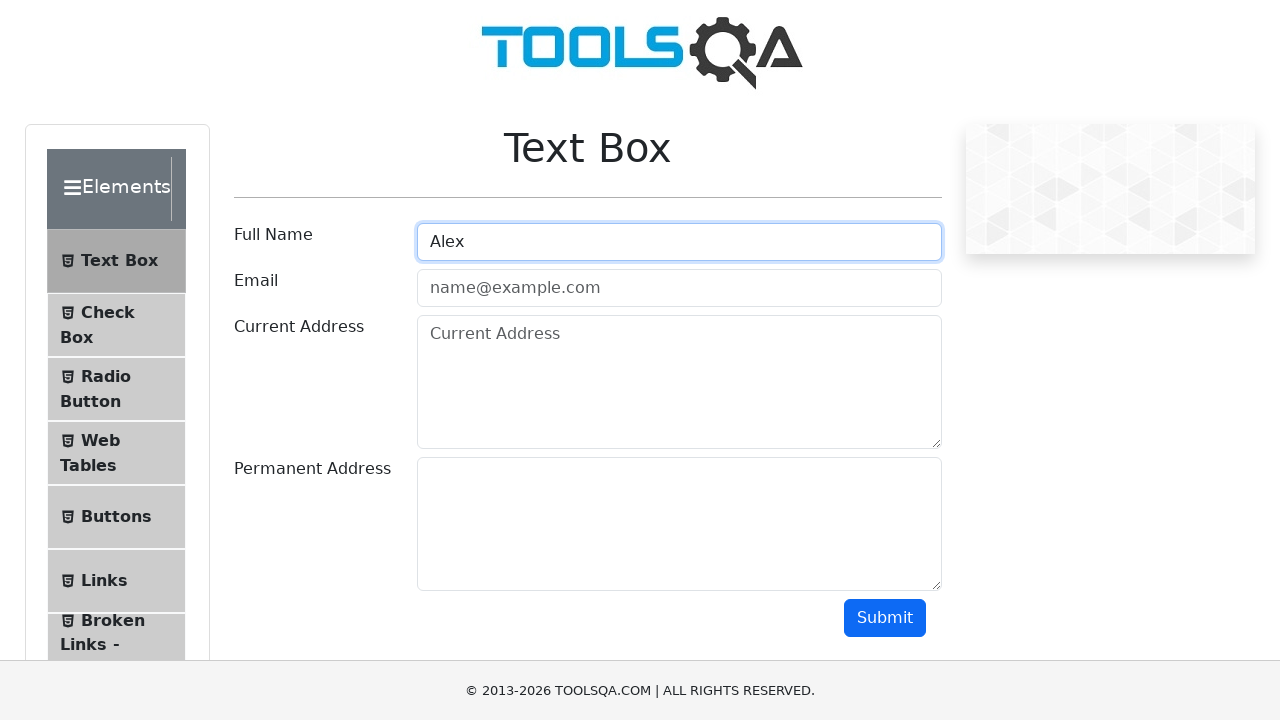

Output section loaded and is visible
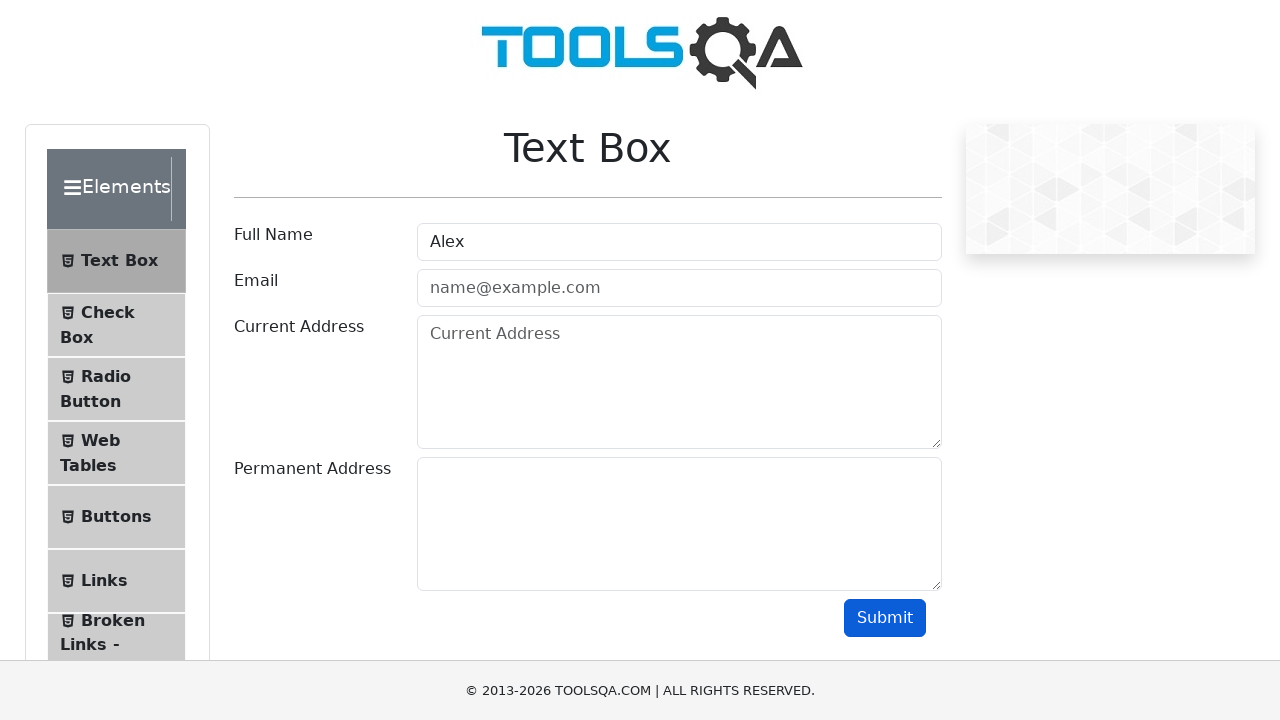

Verified that username 'Alex' appears in the output
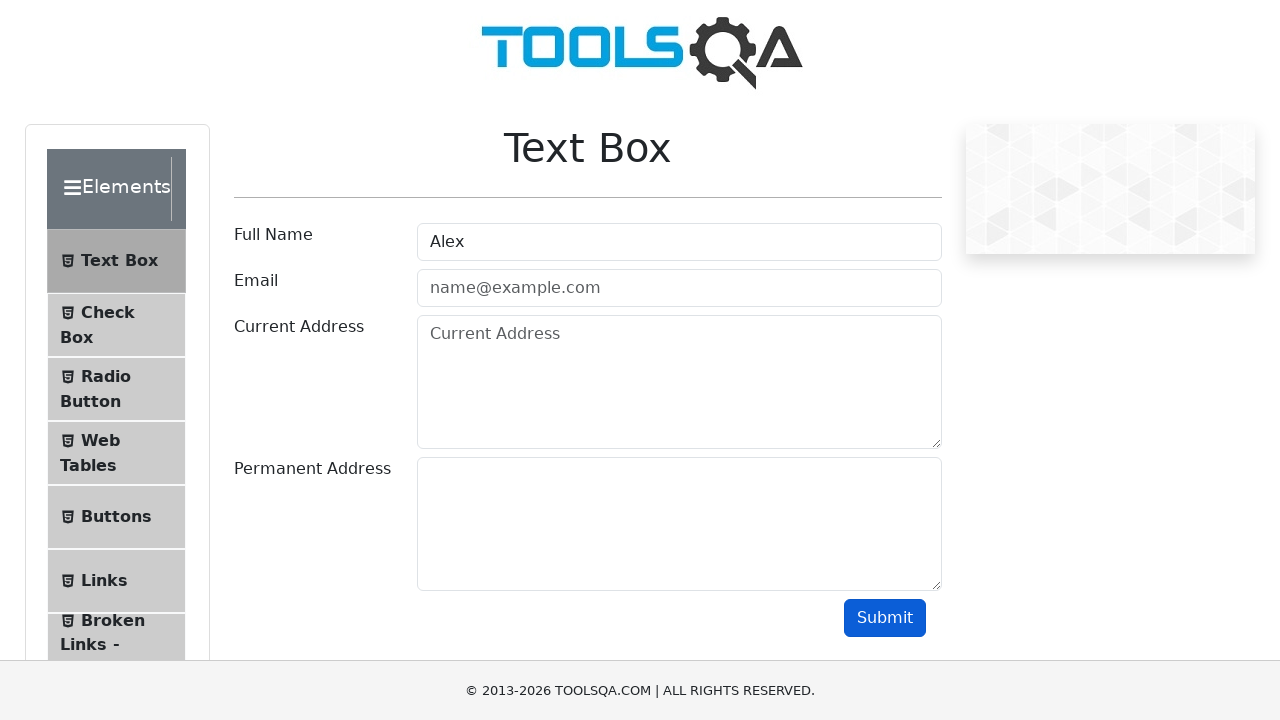

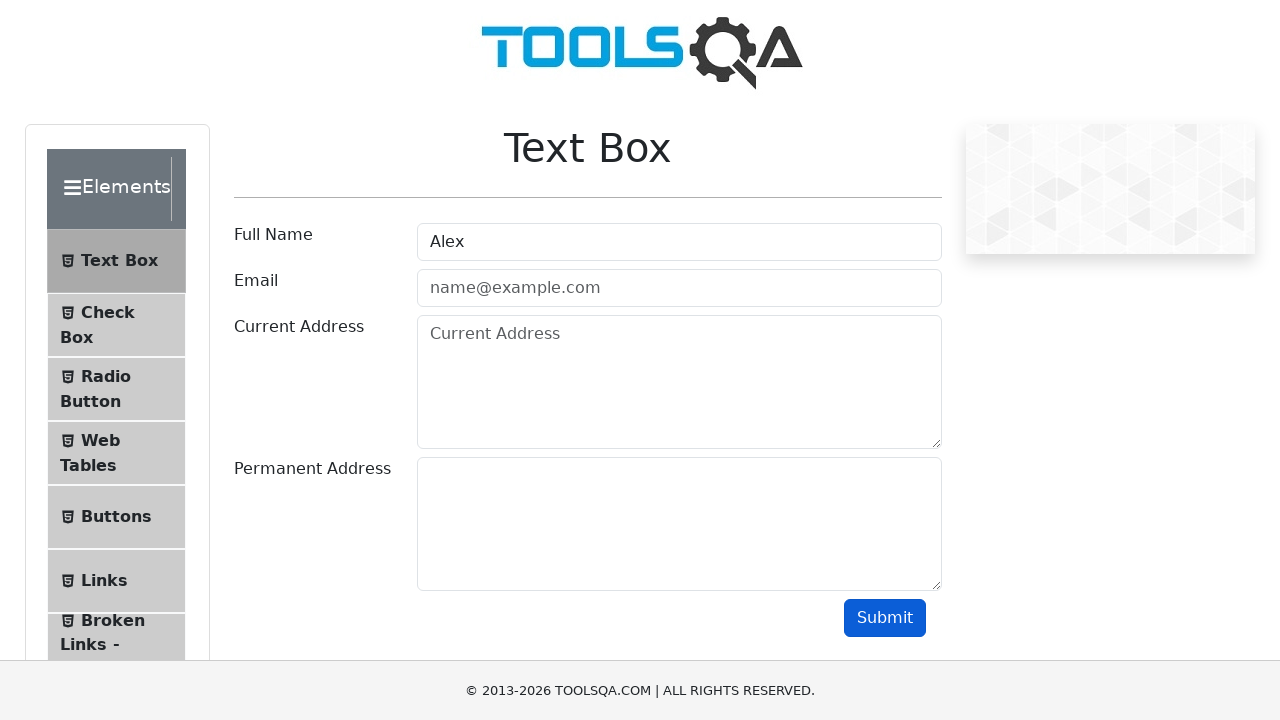